Verifies the page title of Tesla's French homepage

Starting URL: https://www.tesla.com/fr_FR/

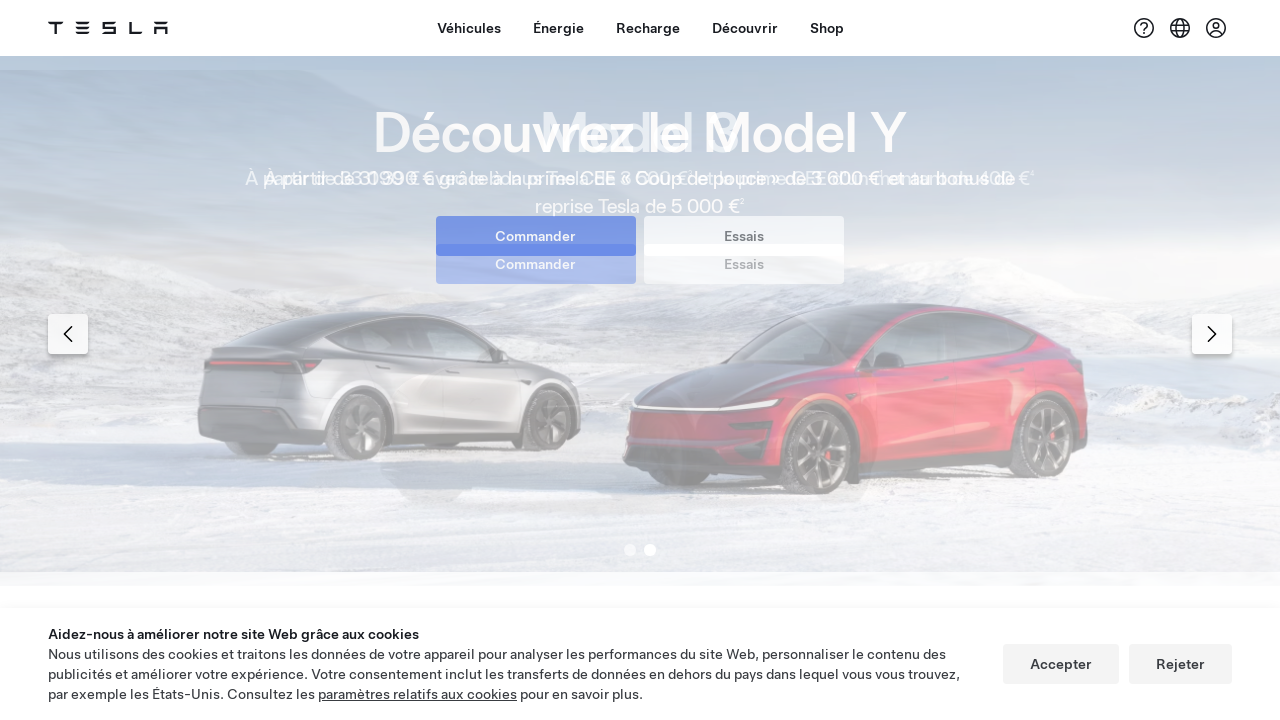

Navigated to Tesla's French homepage
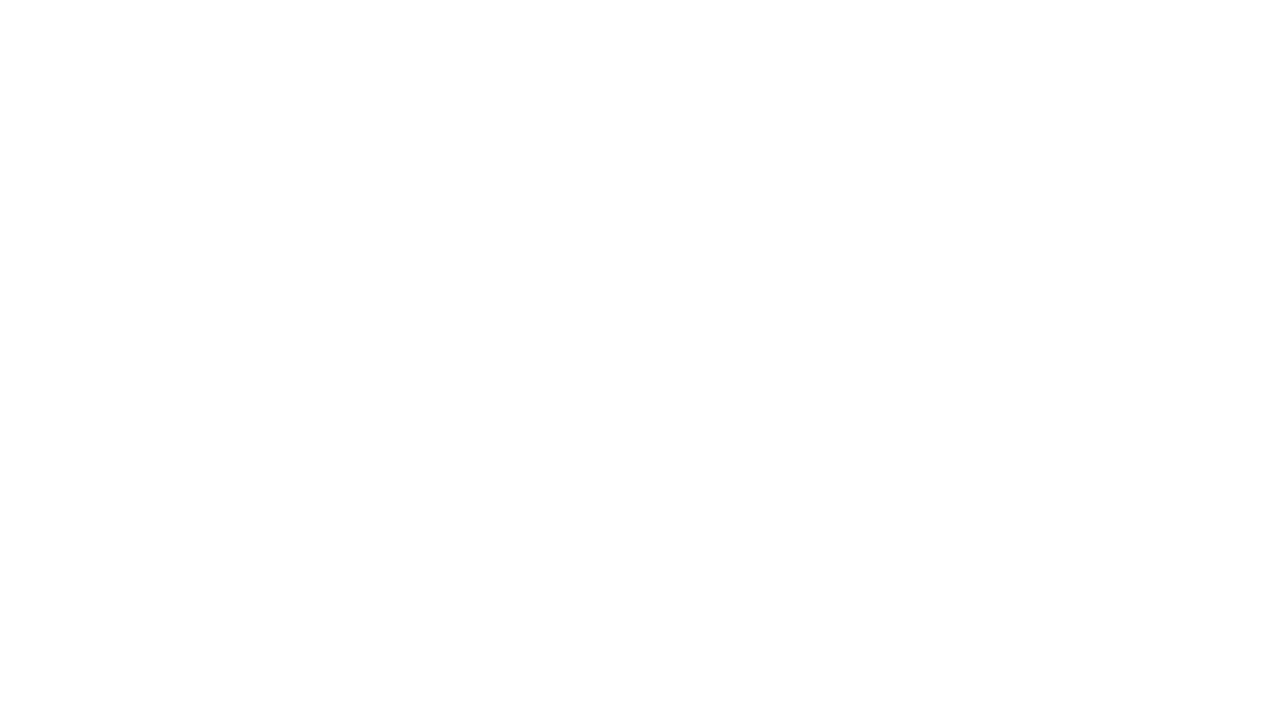

Verified page title matches expected French homepage title
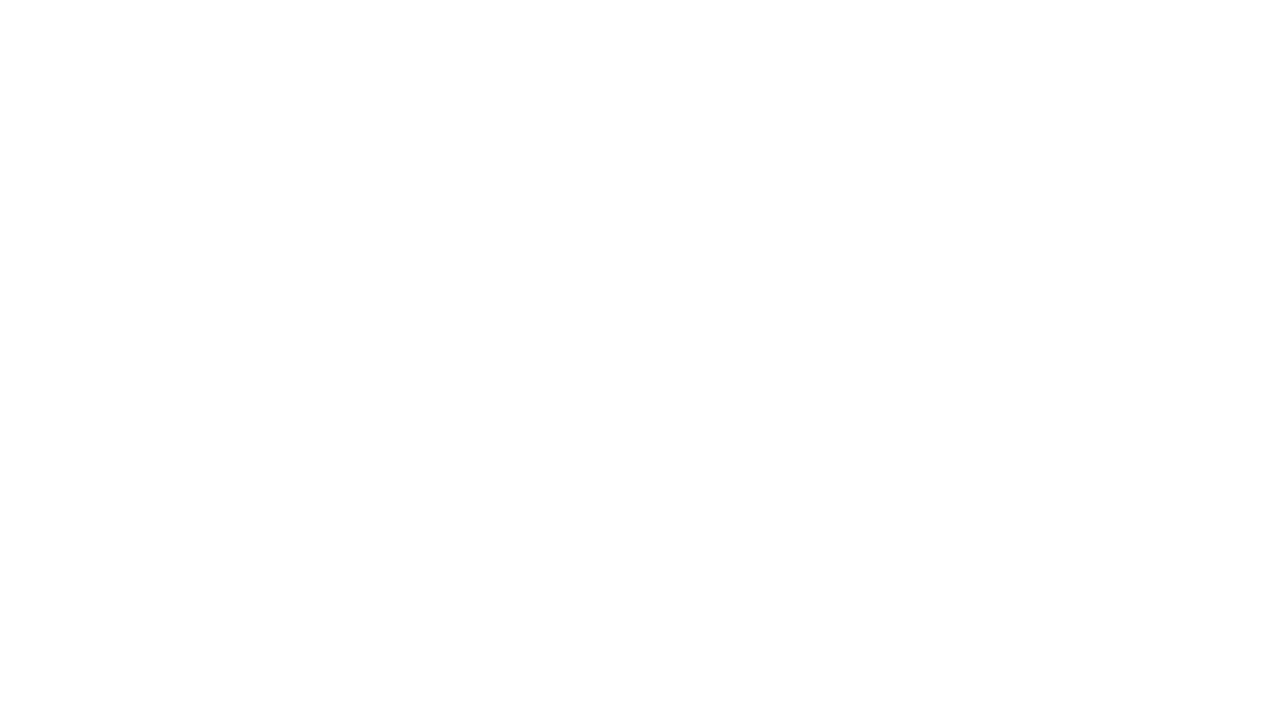

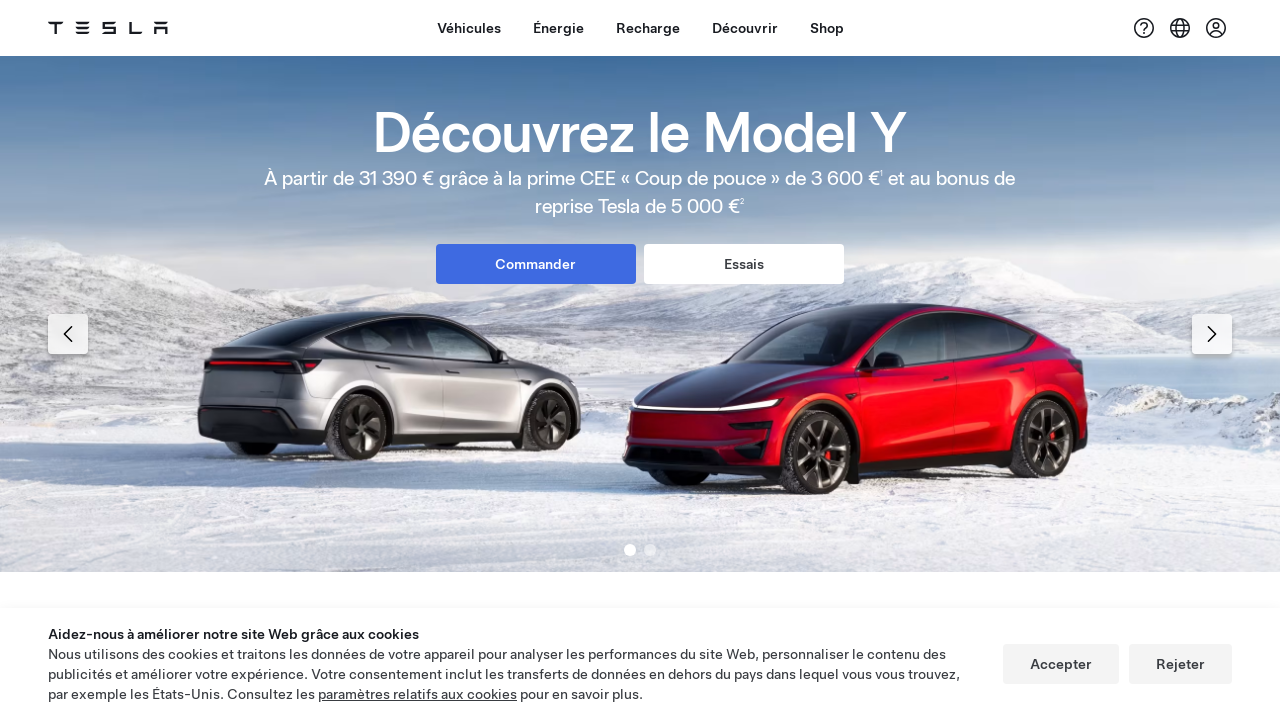